Tests editing a todo item by double-clicking, changing text, and pressing Enter

Starting URL: https://demo.playwright.dev/todomvc

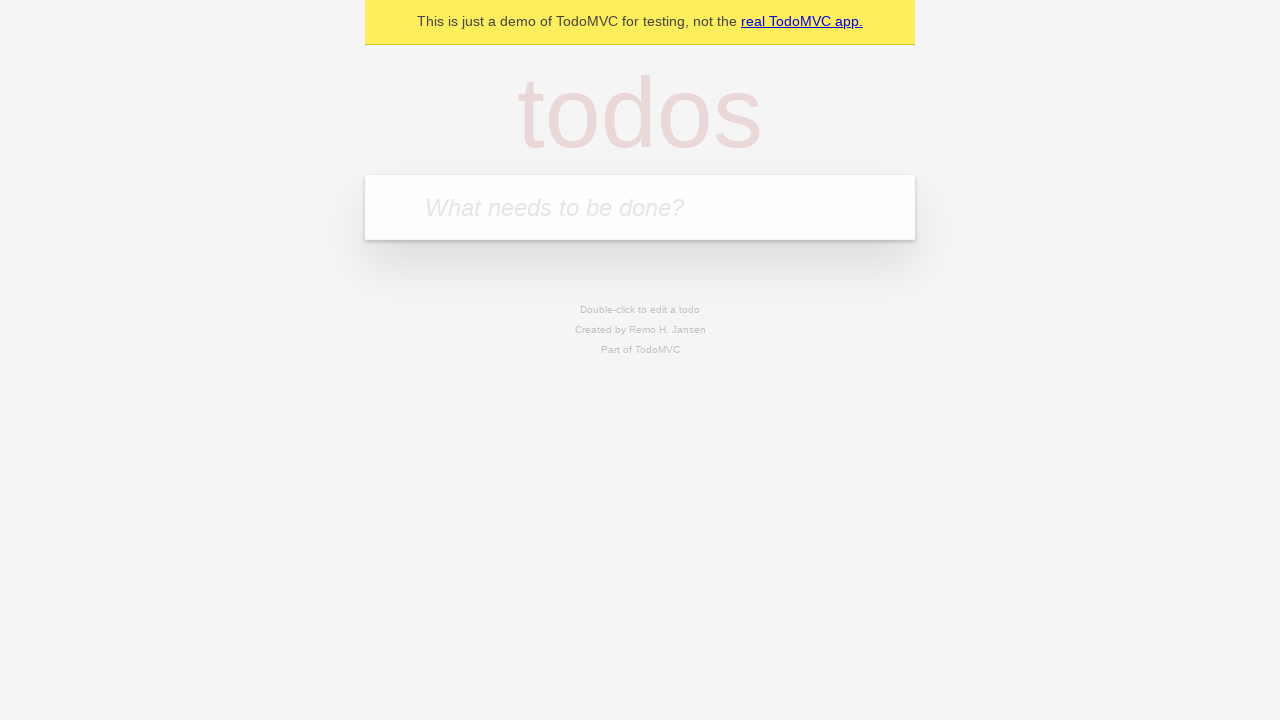

Filled todo input with 'buy some cheese' on internal:attr=[placeholder="What needs to be done?"i]
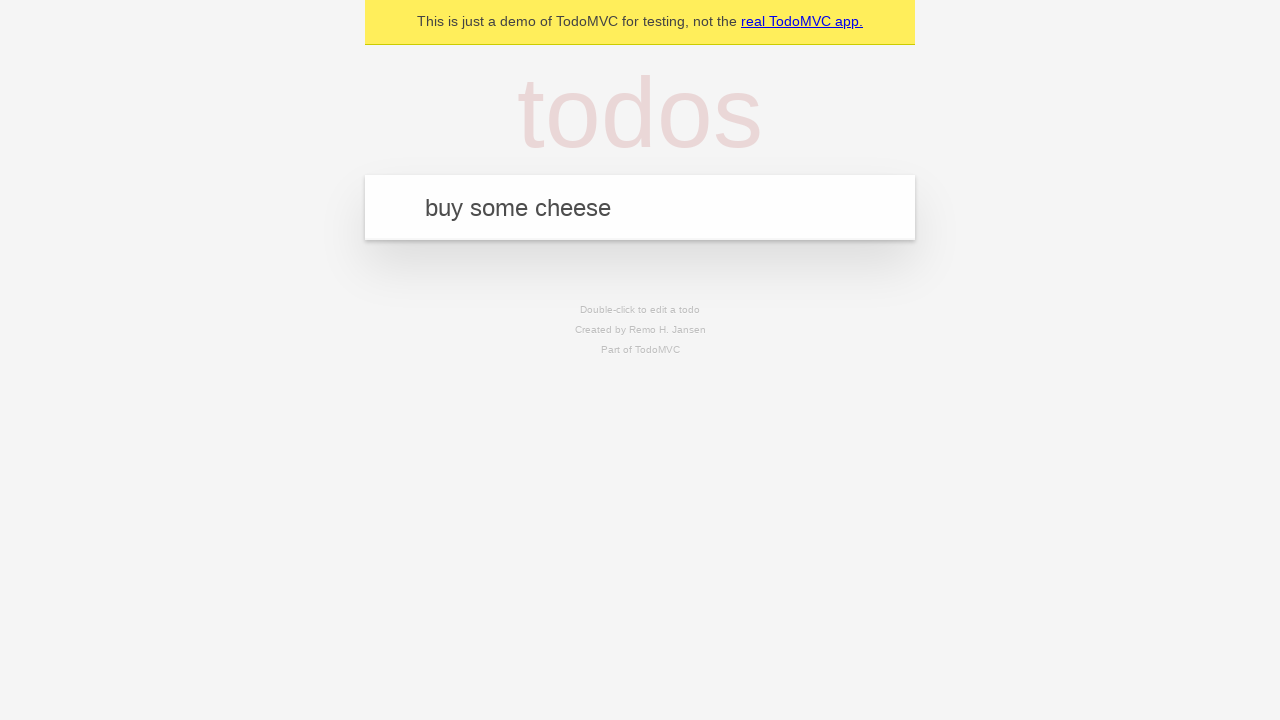

Pressed Enter to create first todo item on internal:attr=[placeholder="What needs to be done?"i]
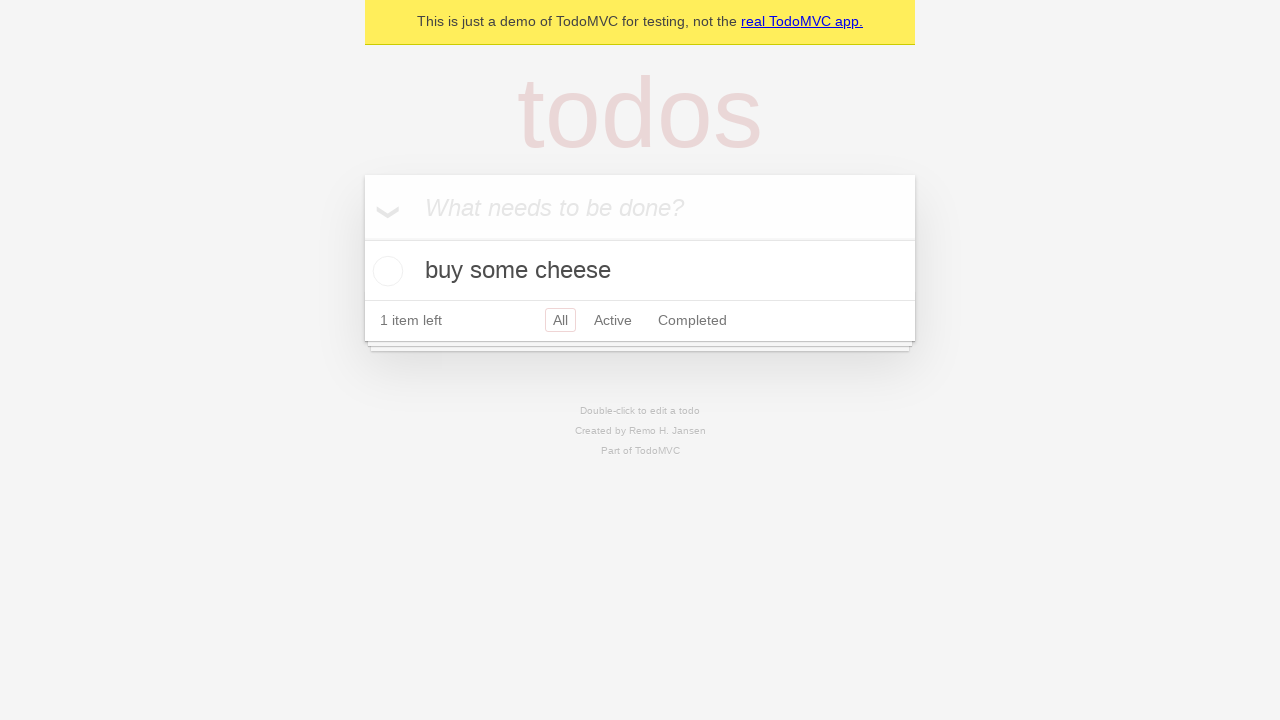

Filled todo input with 'feed the cat' on internal:attr=[placeholder="What needs to be done?"i]
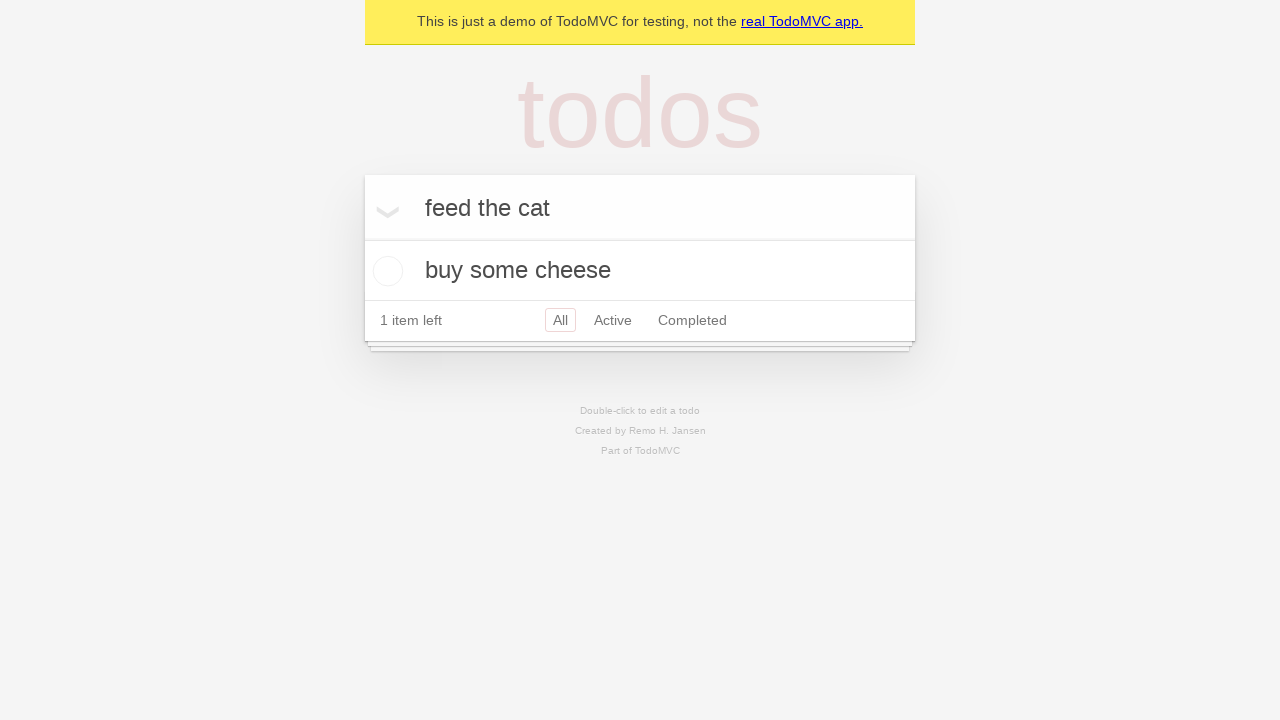

Pressed Enter to create second todo item on internal:attr=[placeholder="What needs to be done?"i]
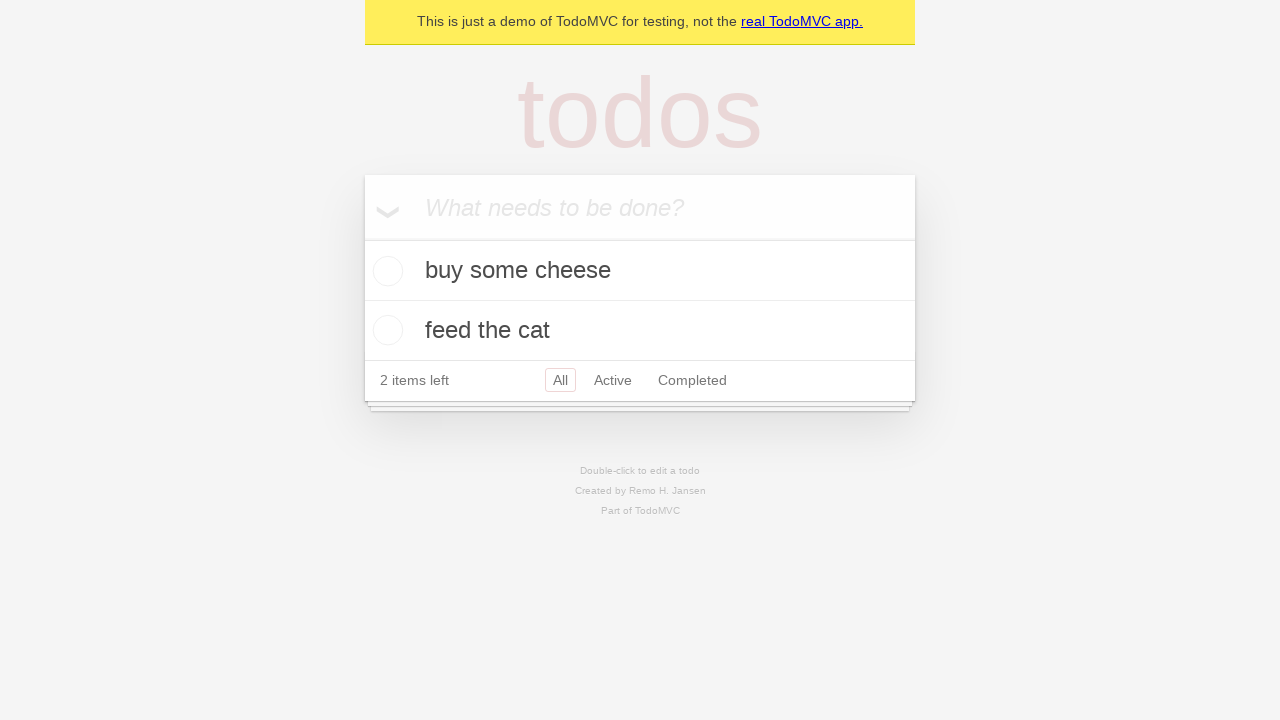

Filled todo input with 'book a doctors appointment' on internal:attr=[placeholder="What needs to be done?"i]
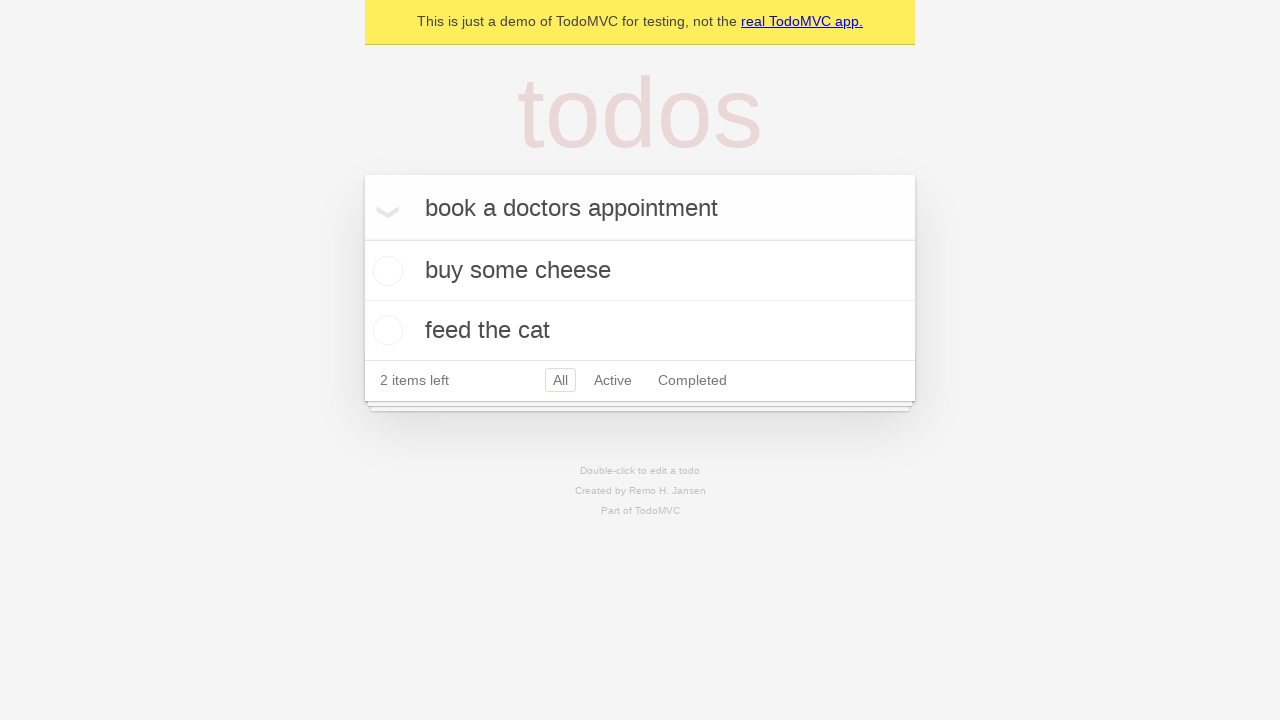

Pressed Enter to create third todo item on internal:attr=[placeholder="What needs to be done?"i]
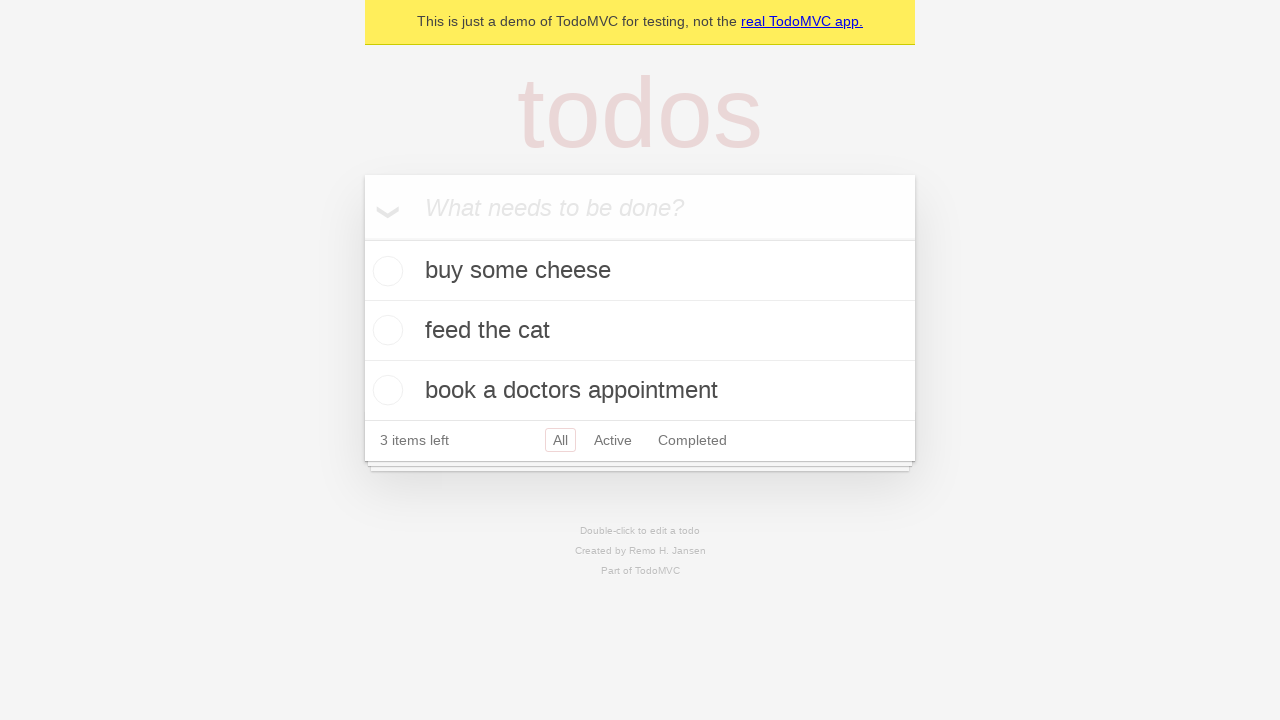

Located all todo items
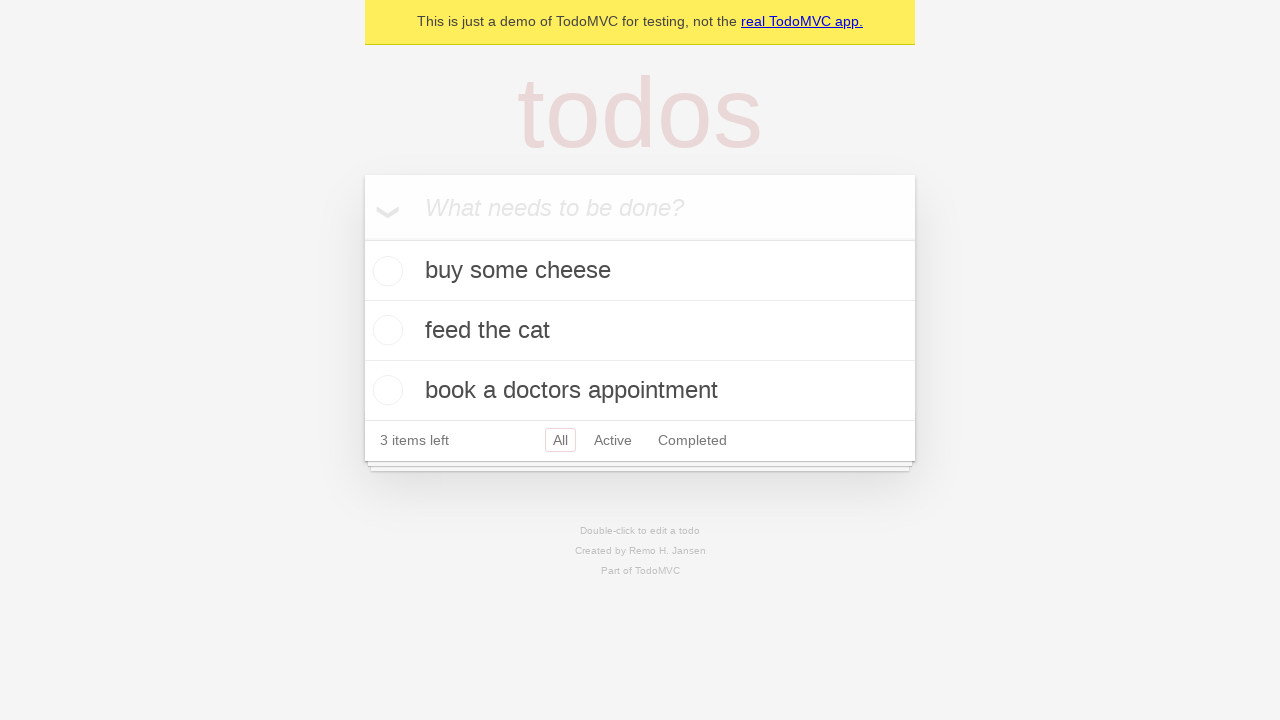

Selected second todo item
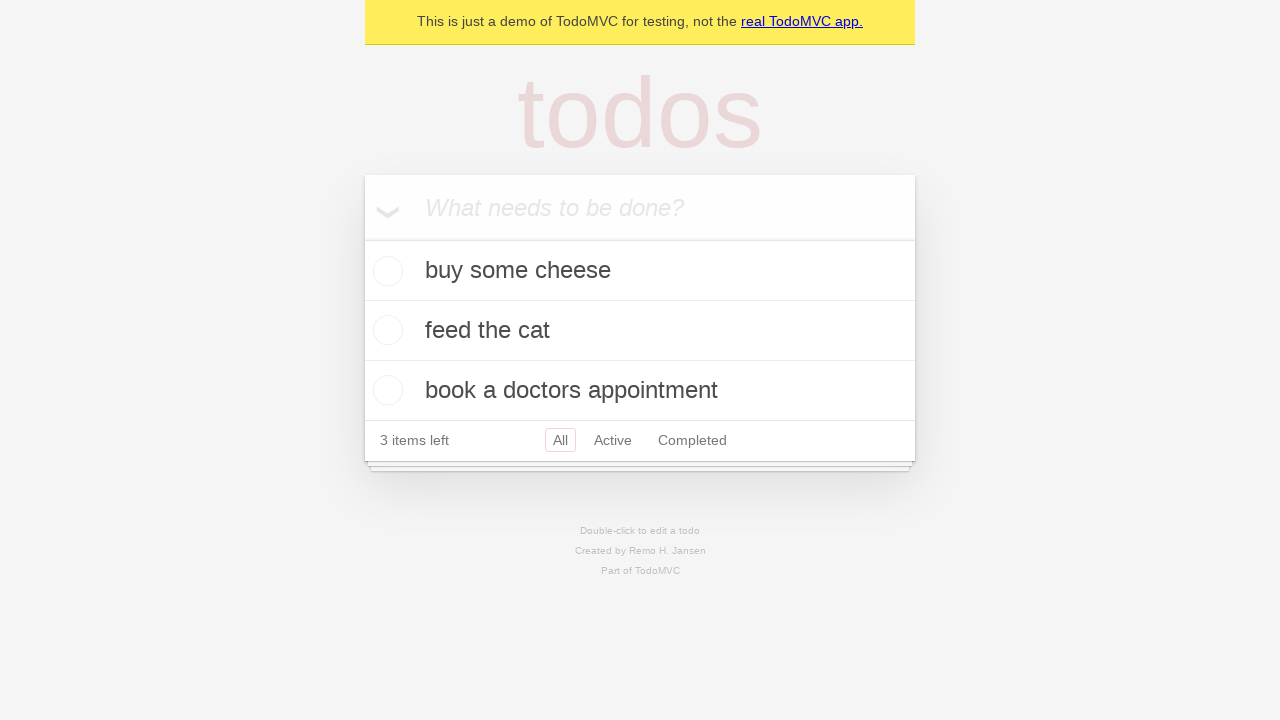

Double-clicked second todo item to enter edit mode at (640, 331) on internal:testid=[data-testid="todo-item"s] >> nth=1
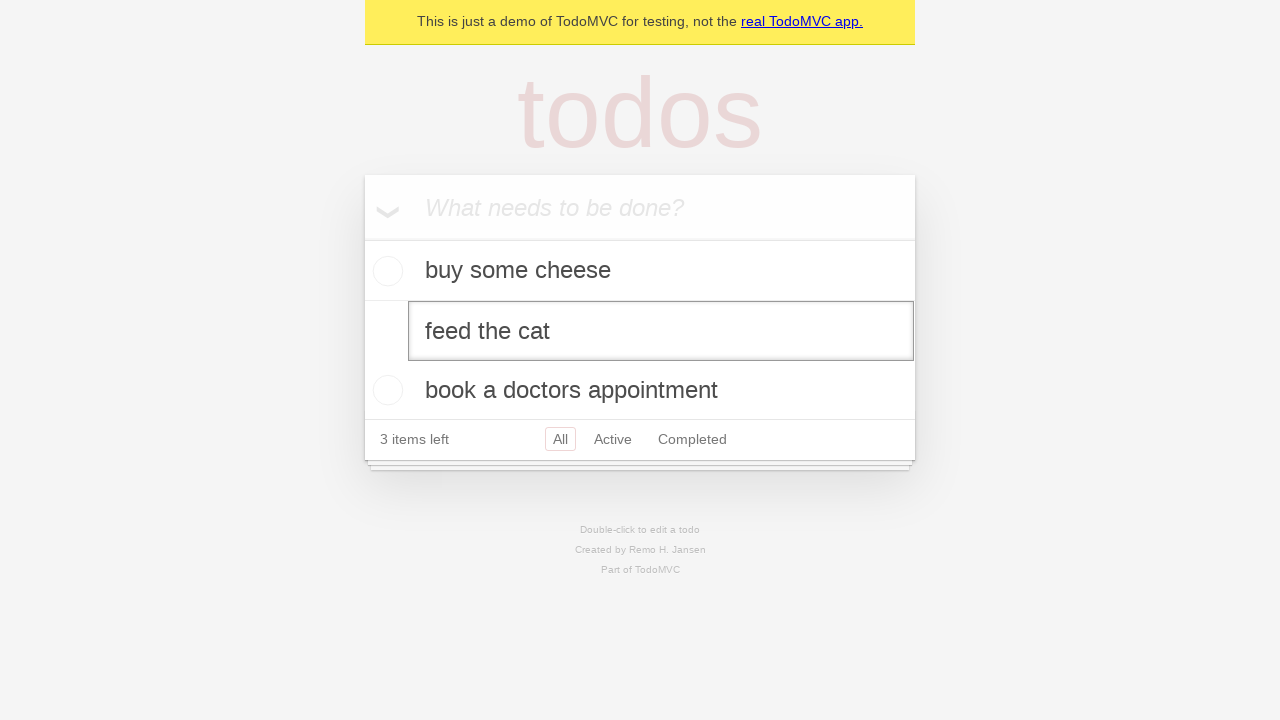

Changed todo text to 'buy some sausages' on internal:testid=[data-testid="todo-item"s] >> nth=1 >> internal:role=textbox[nam
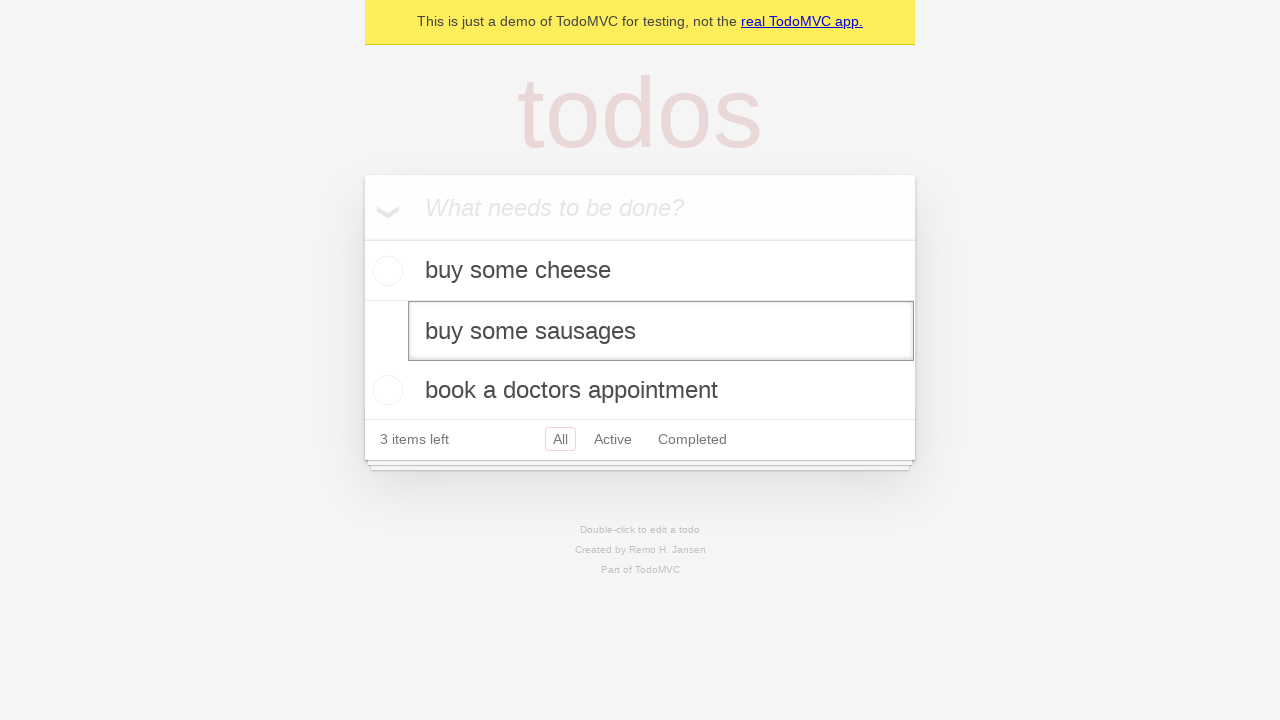

Pressed Enter to save edited todo item on internal:testid=[data-testid="todo-item"s] >> nth=1 >> internal:role=textbox[nam
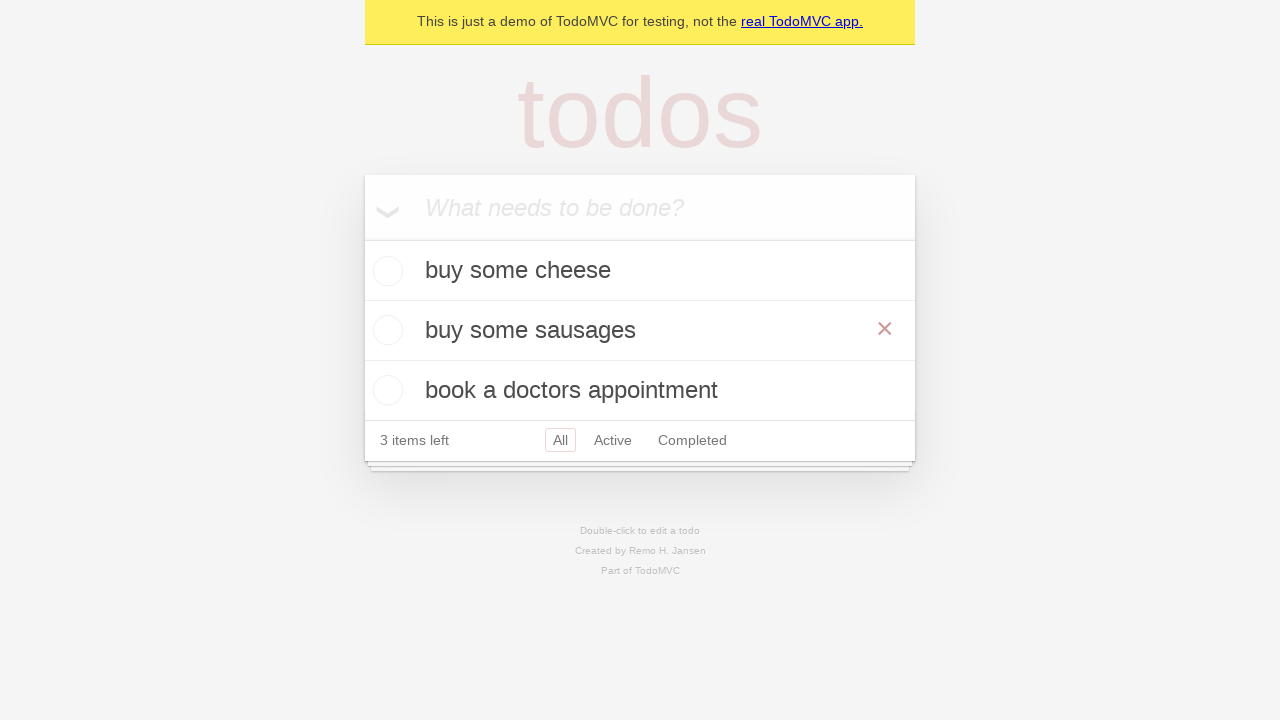

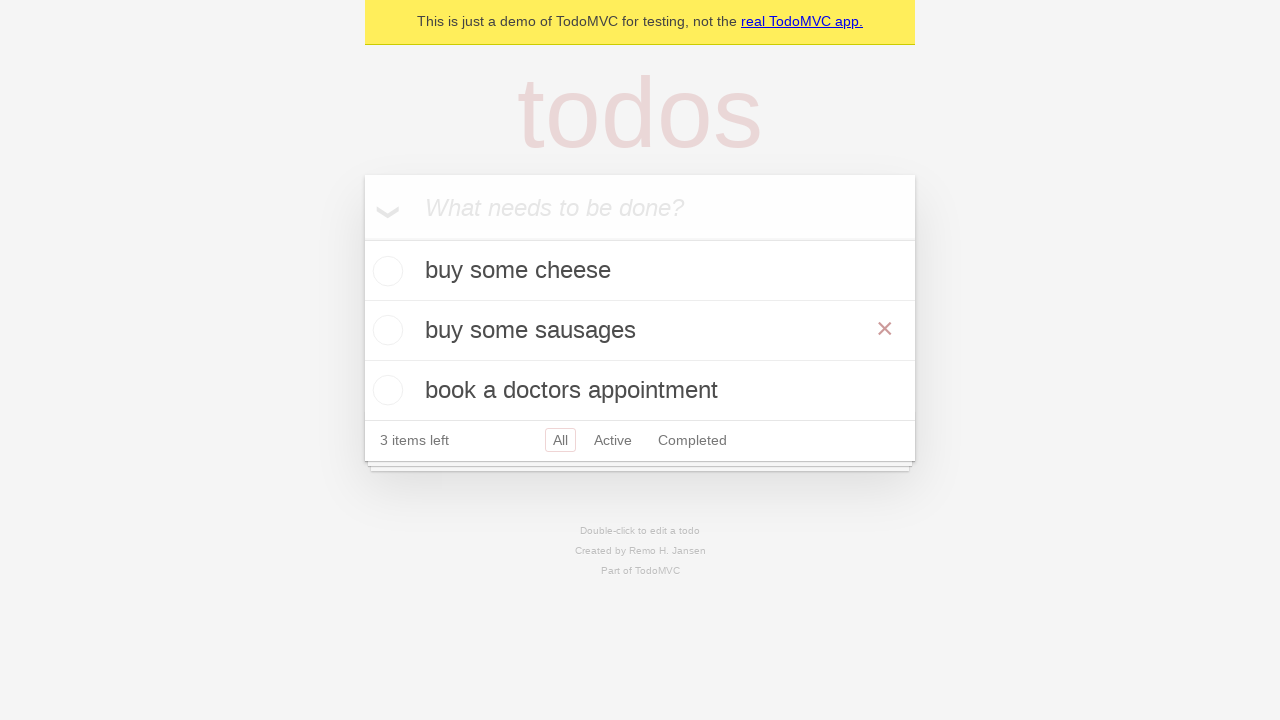